Verifies that time zones (Current Time, USA Time, Korea Time) are displayed on the page

Starting URL: https://www.lambdatest.com/selenium-playground/virtual-dom

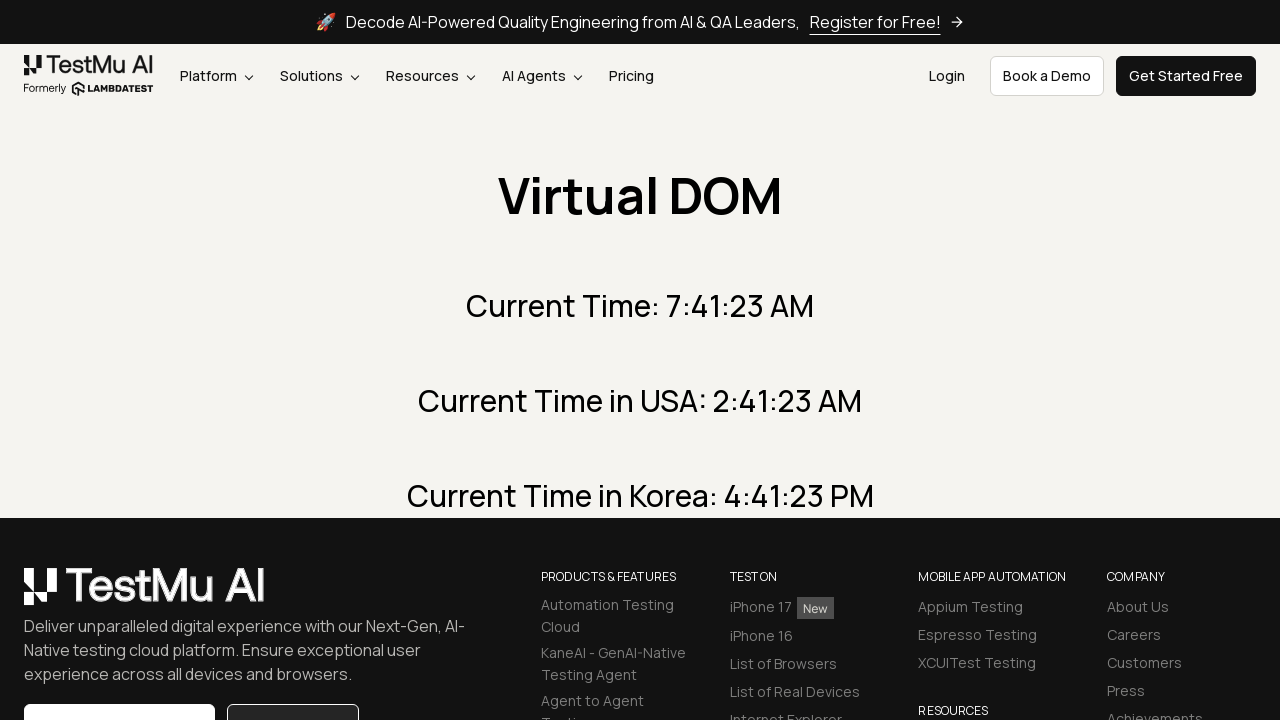

Navigated to Virtual DOM page
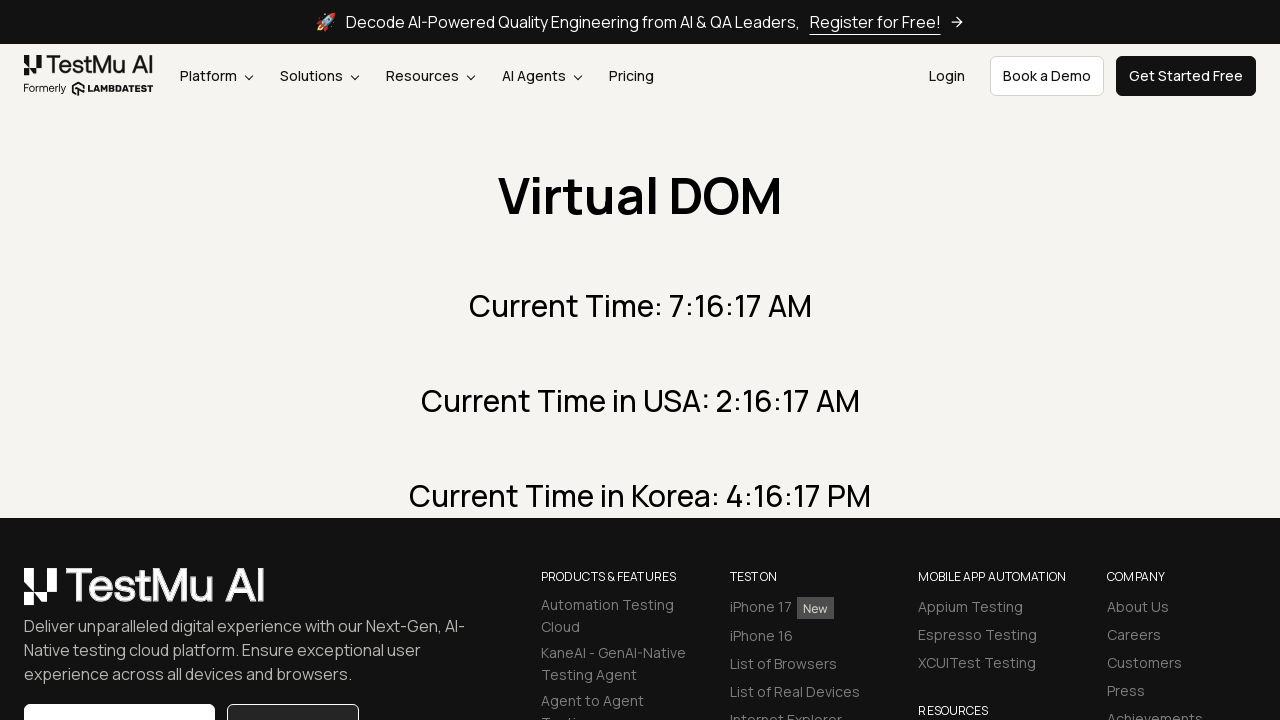

Current Time heading is visible
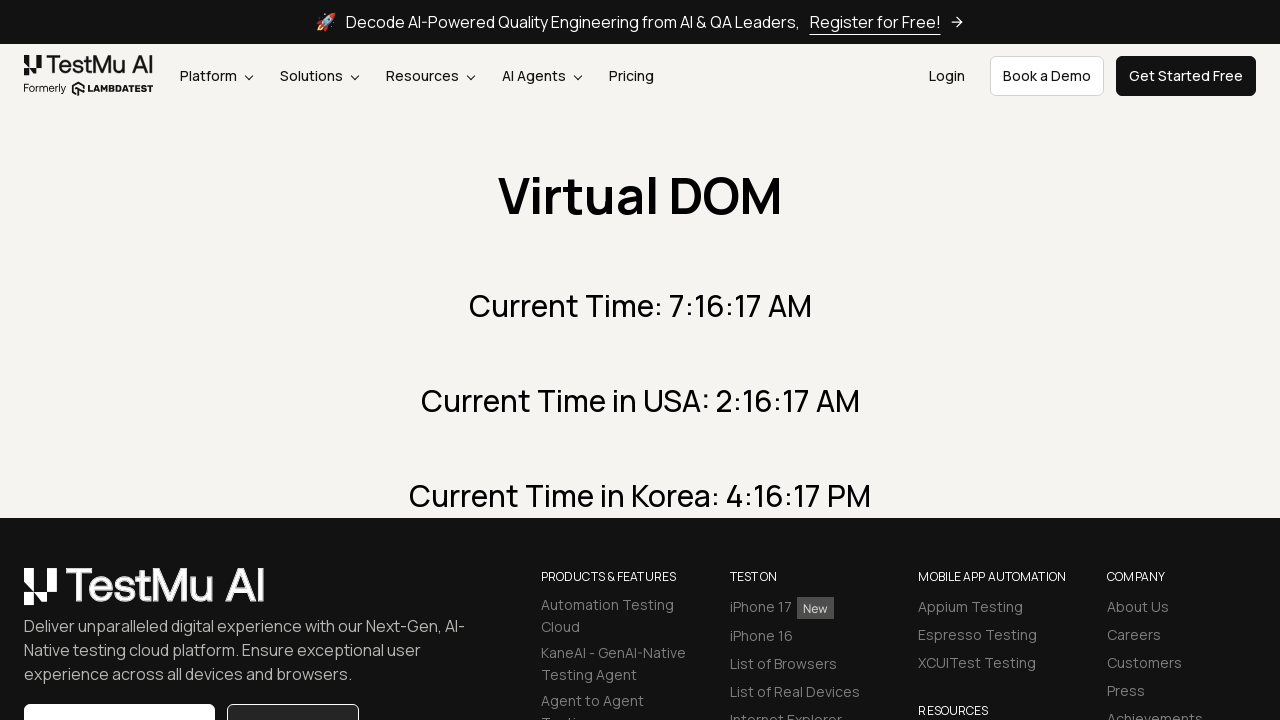

USA Time heading is visible
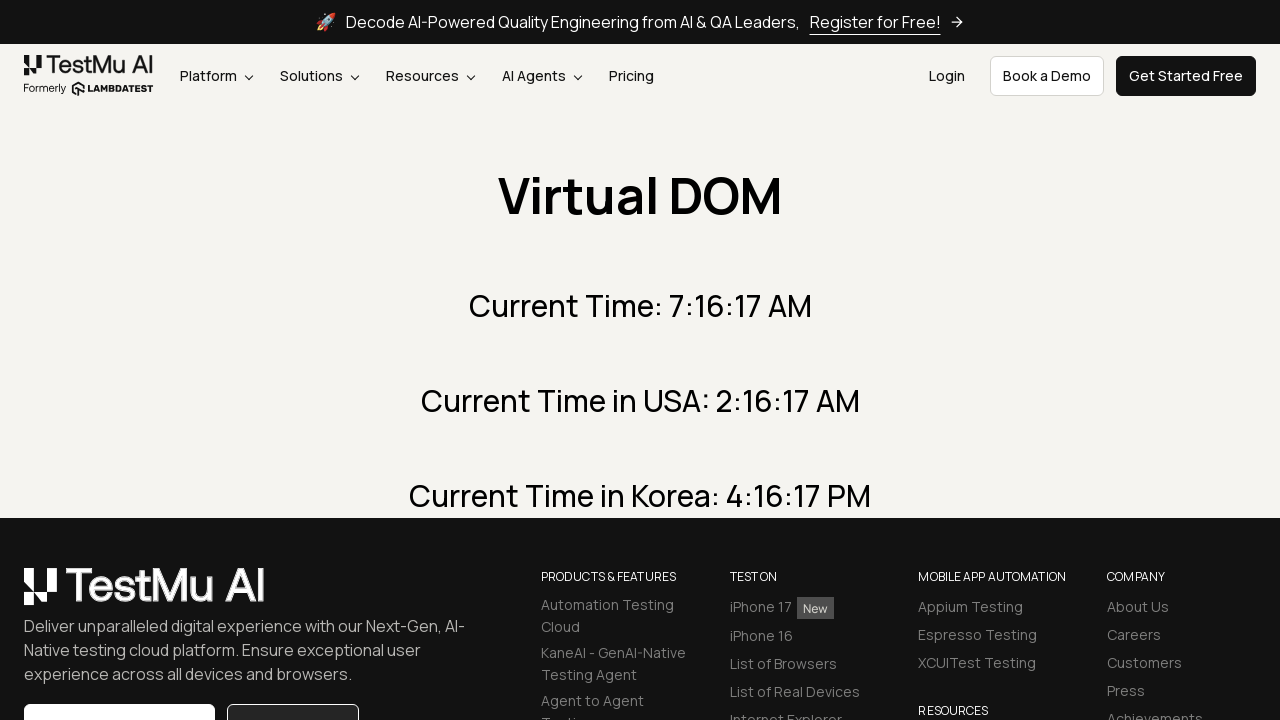

Korea Time heading is visible
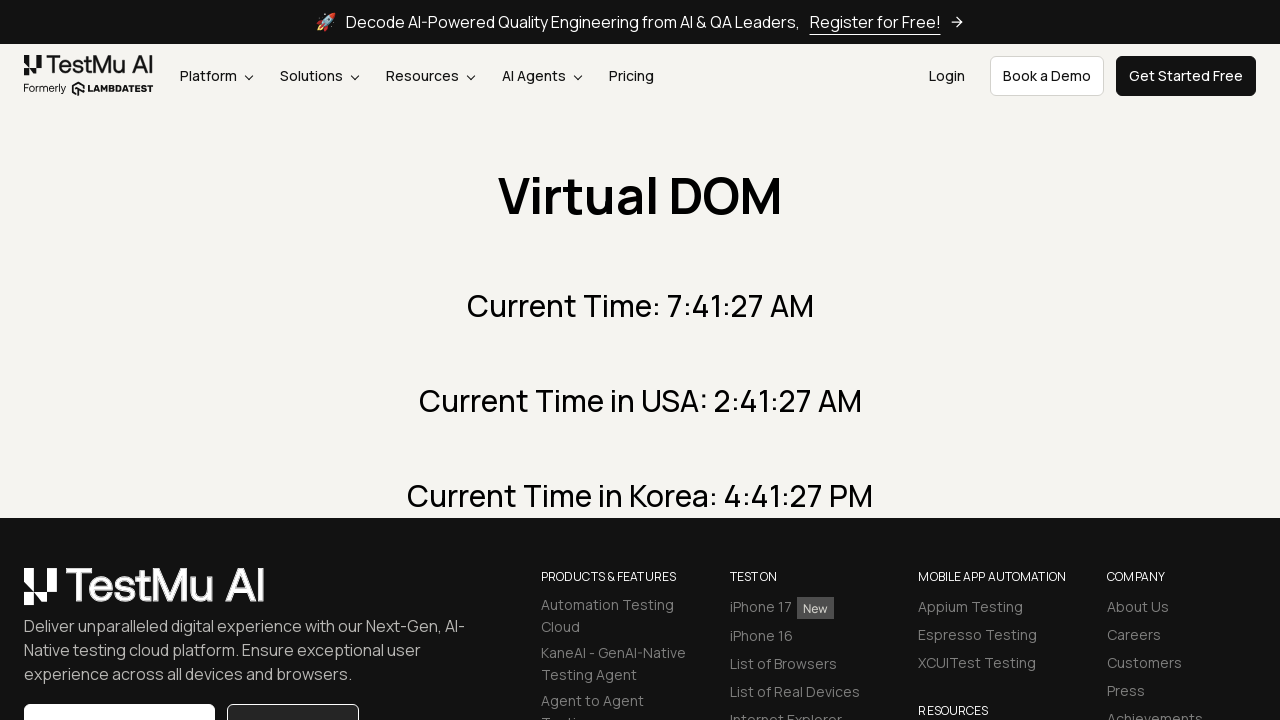

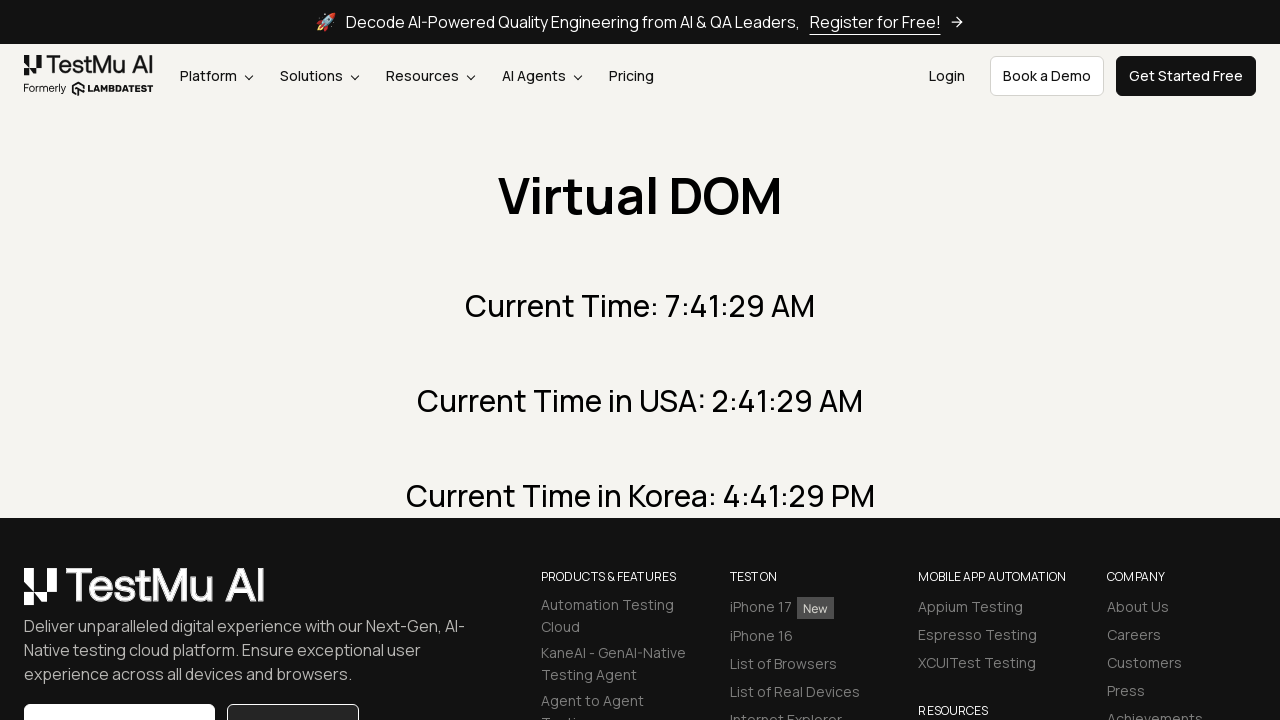